Tests hover functionality by hovering over three different images and verifying that user names and profile links become visible

Starting URL: https://practice.cydeo.com/hovers

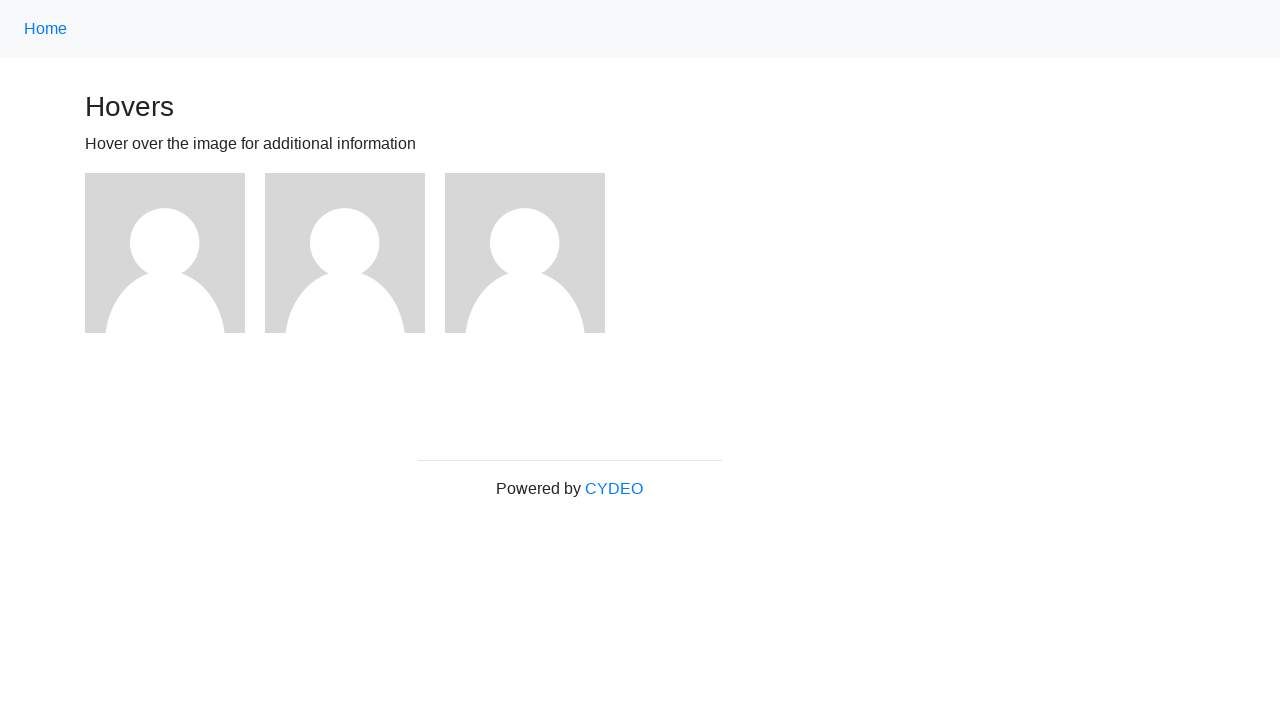

Hovered over first image at (165, 253) on (//img)[1]
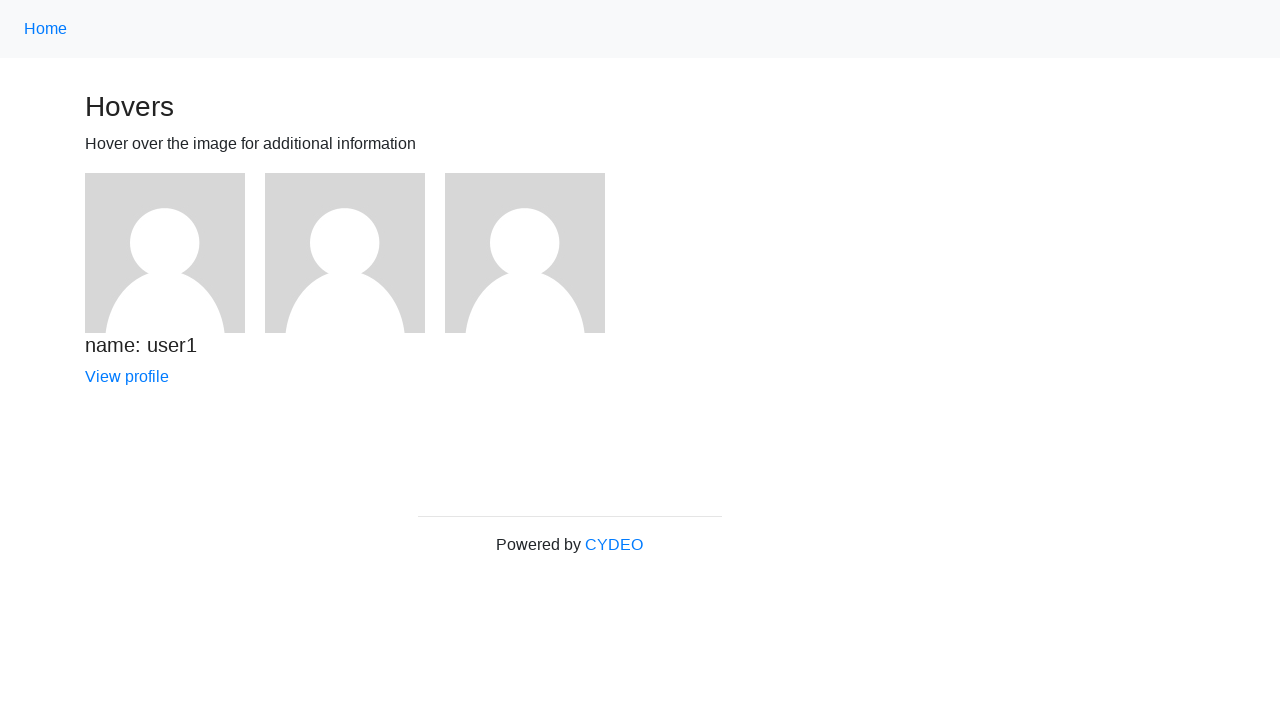

Verified user1 name is visible
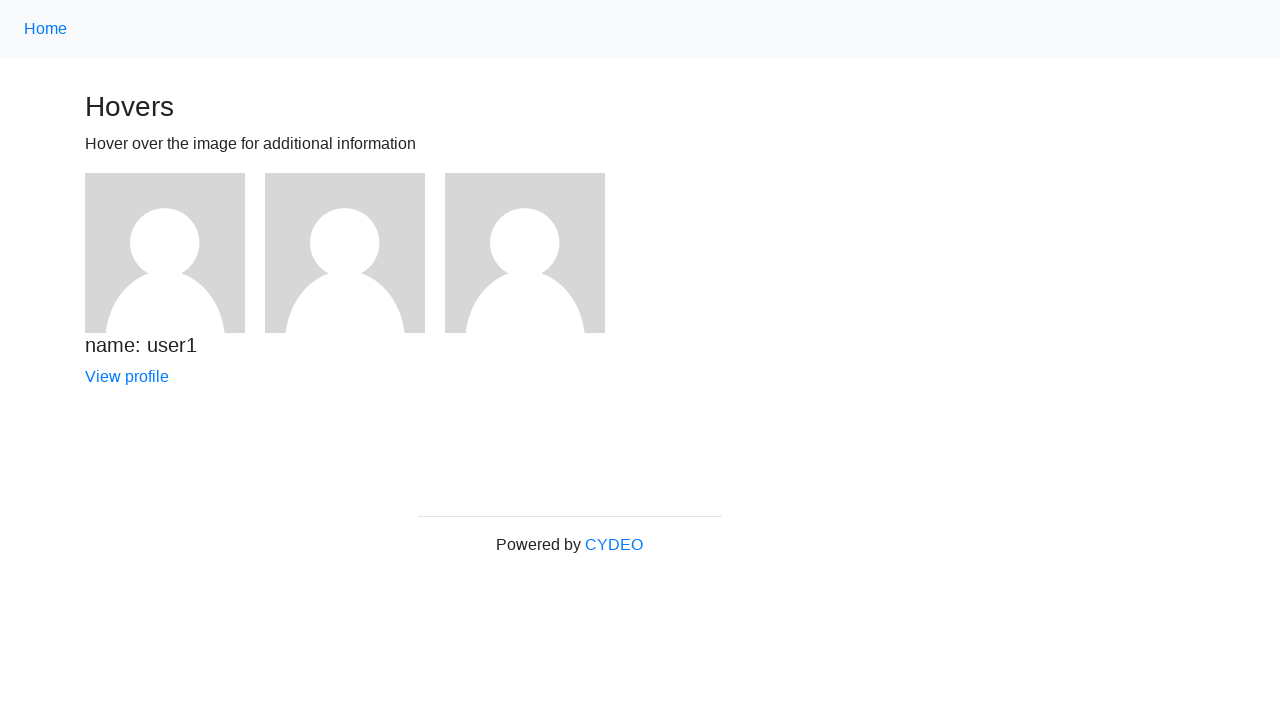

Verified user1 profile link is visible
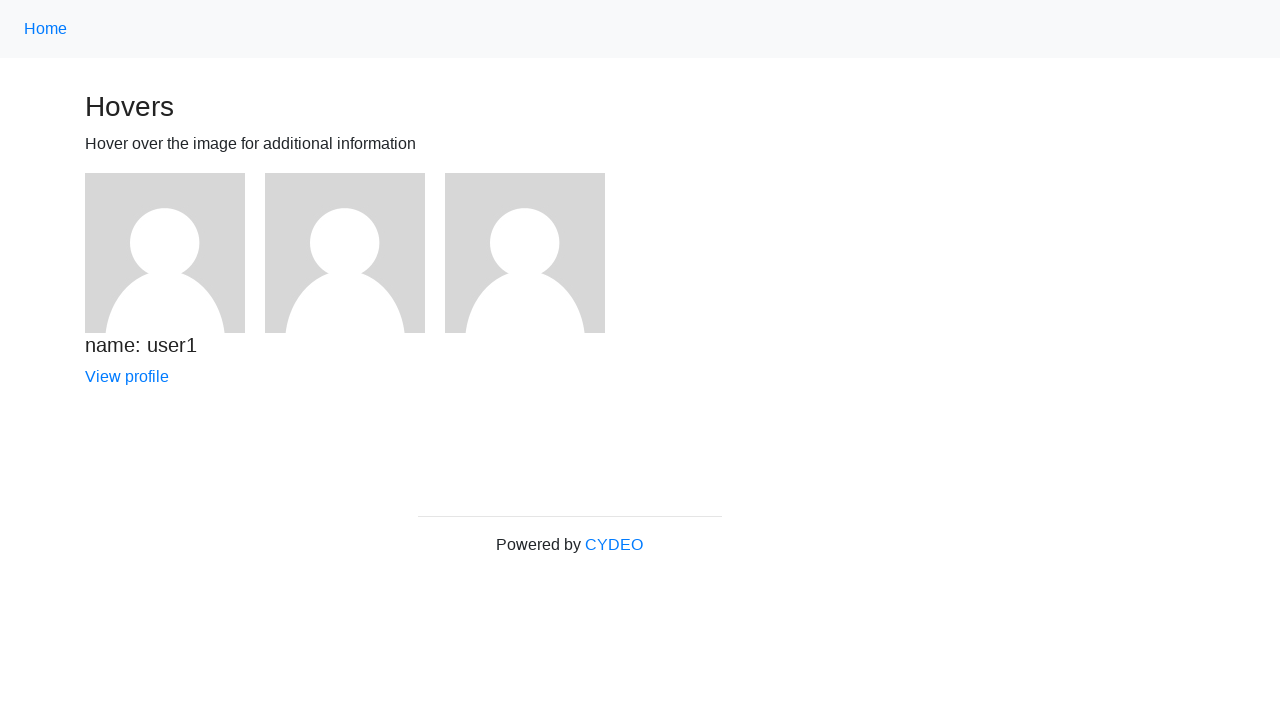

Hovered over second image at (345, 253) on (//img)[2]
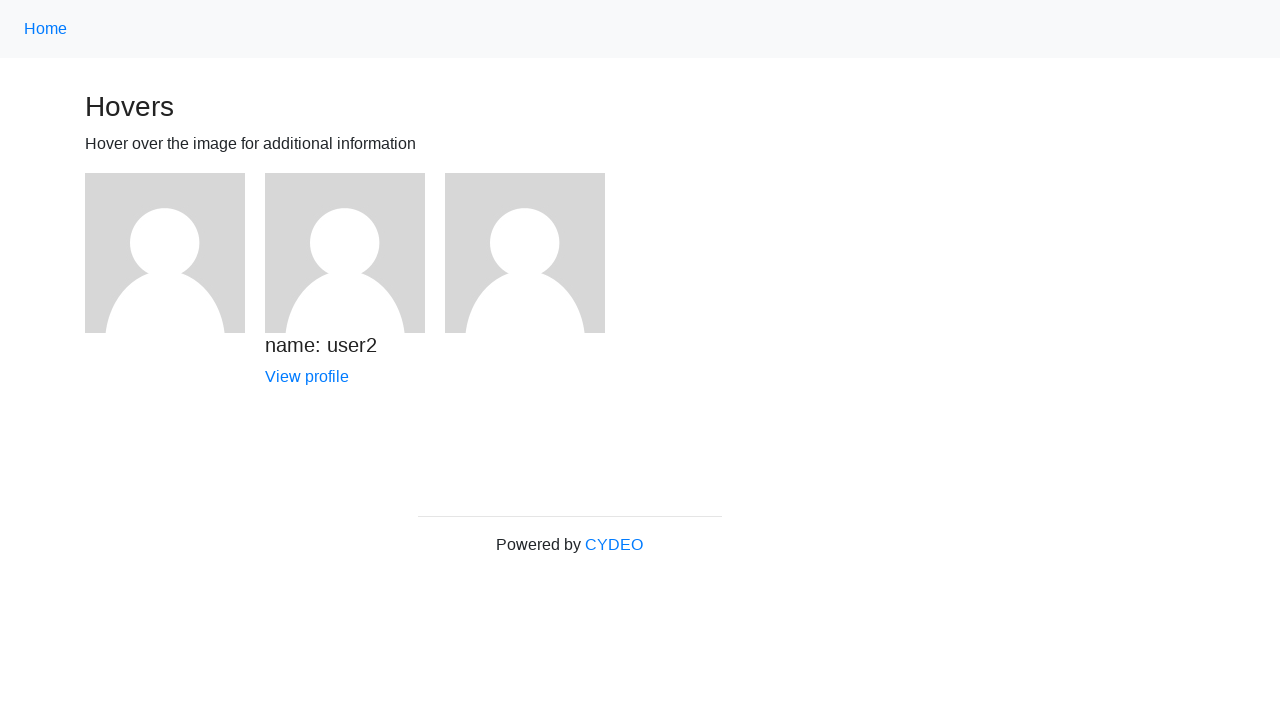

Verified user2 name is visible
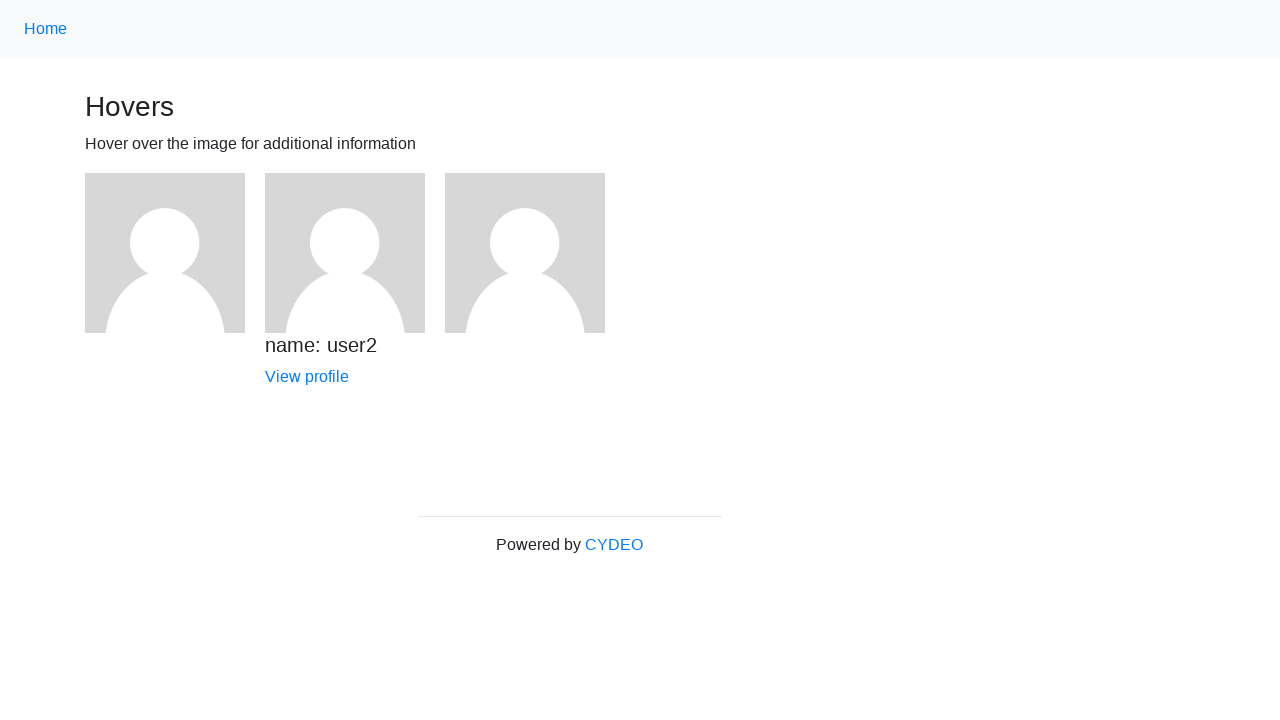

Verified user2 profile link is visible
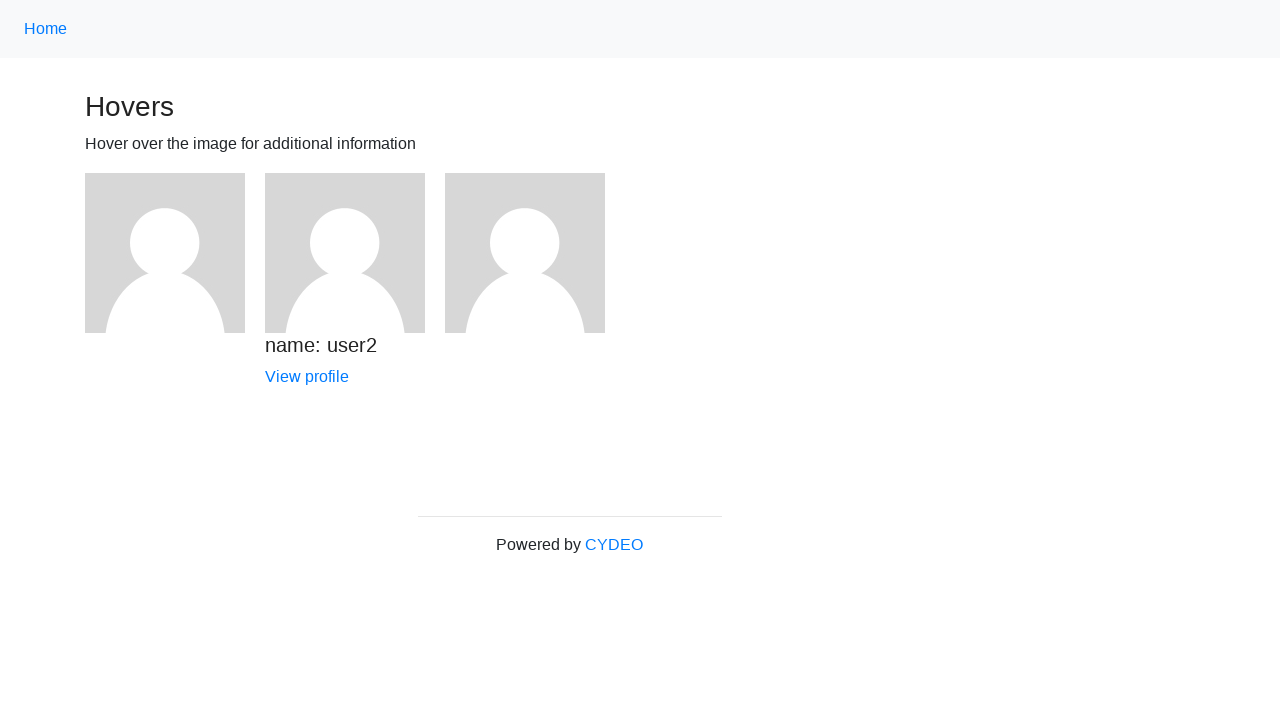

Hovered over third image at (525, 253) on (//img)[3]
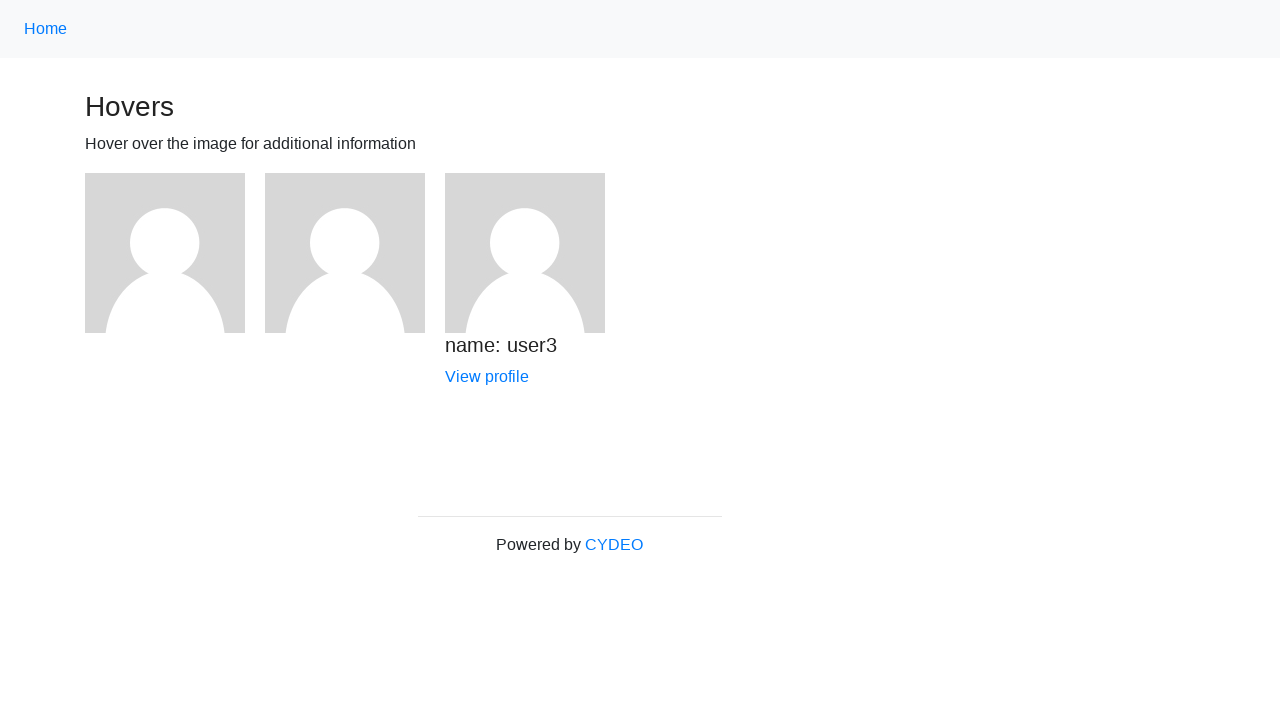

Verified user3 name is visible
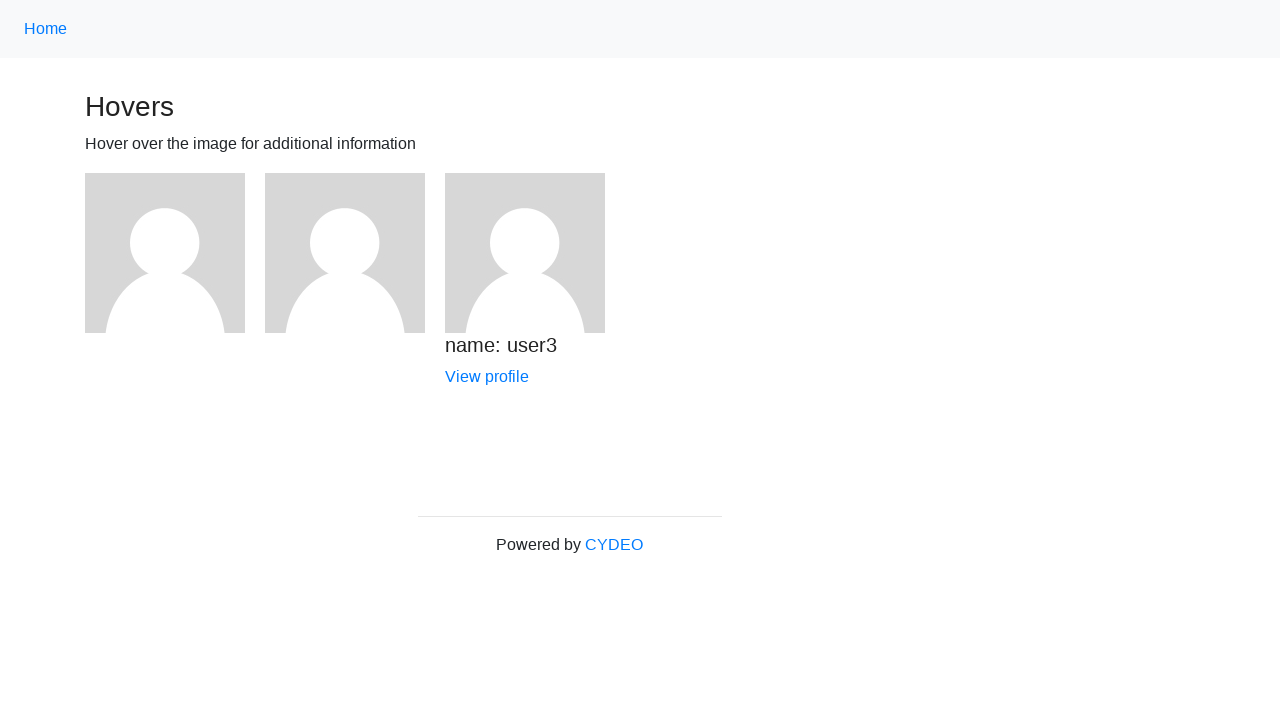

Verified user3 profile link is visible
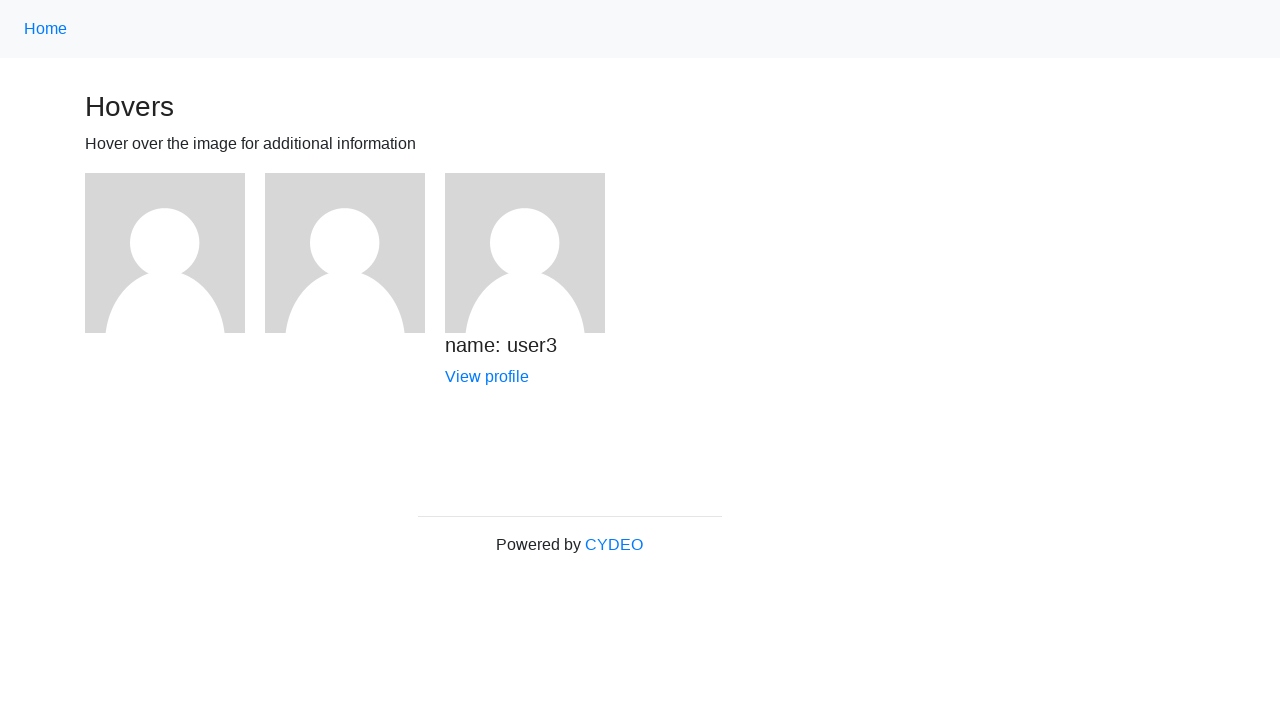

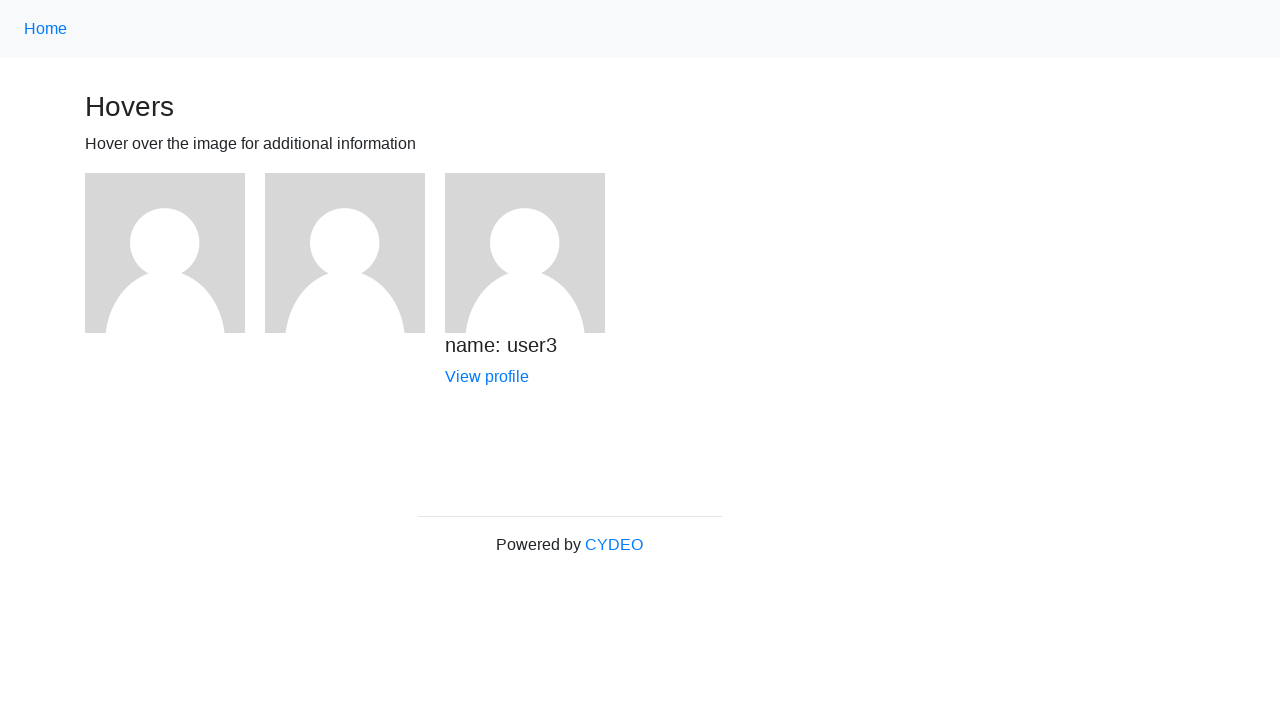